Tests checkbox interactions on a test automation practice page by scrolling to the checkbox section and selecting the last 3 checkboxes

Starting URL: https://testautomationpractice.blogspot.com/

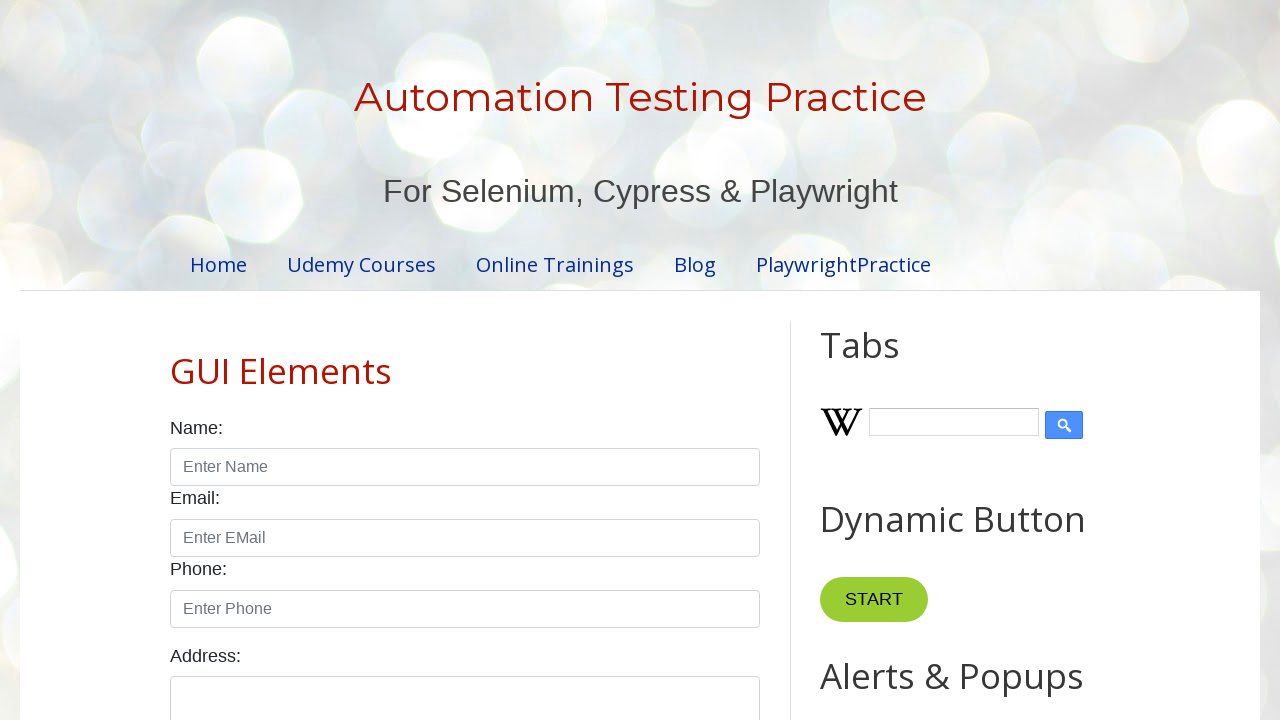

Scrolled down 500px to reveal checkbox section
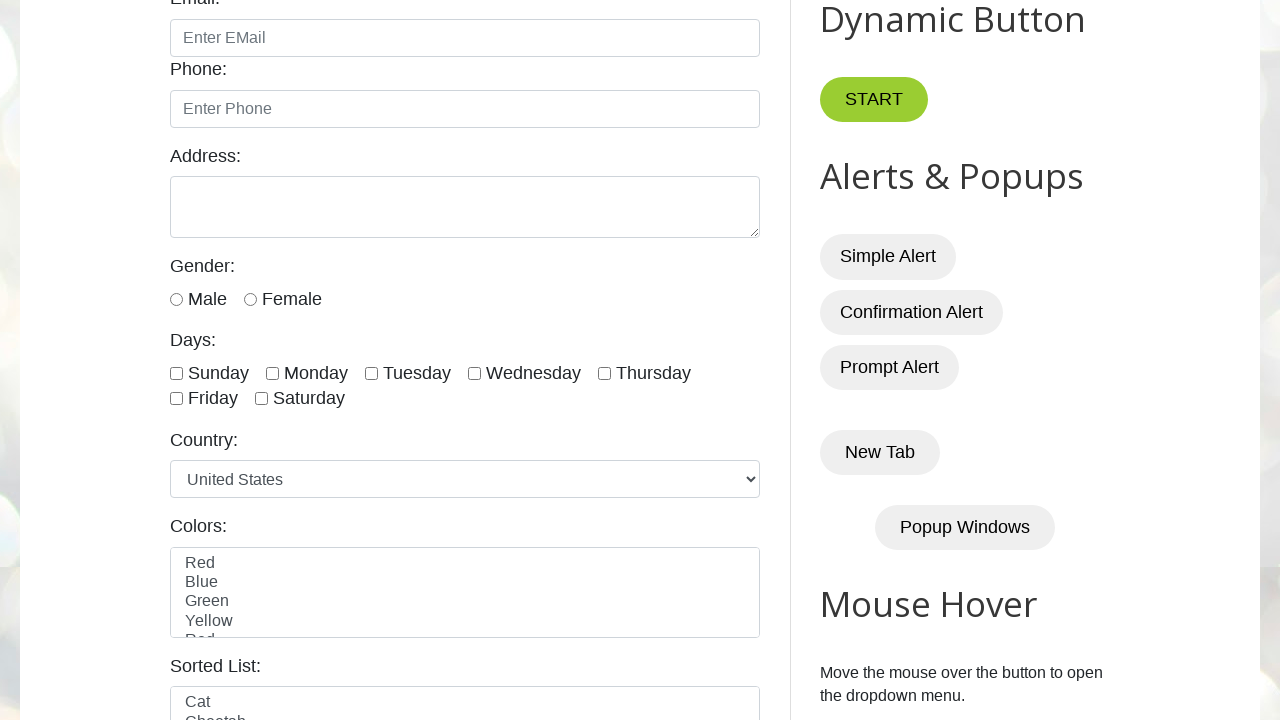

Located all form-check-input checkboxes
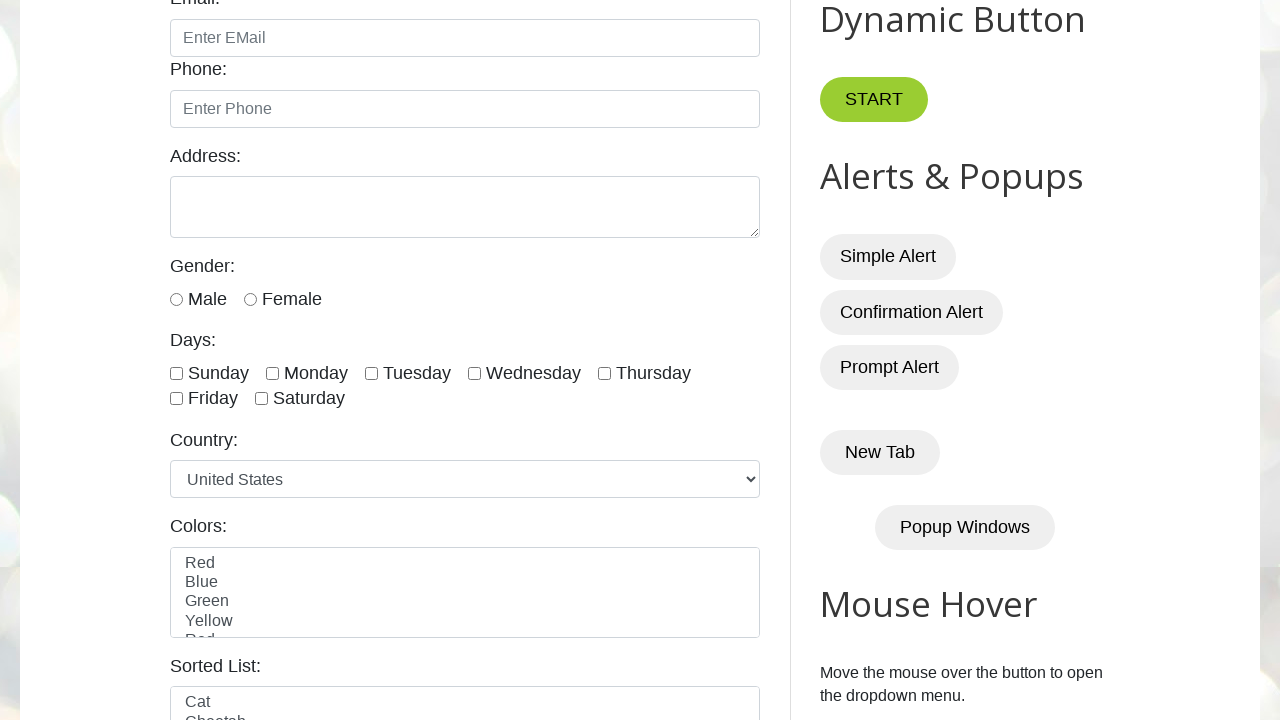

Clicked checkbox at index 4 (one of the last 3 checkboxes) at (604, 373) on xpath=//input[@class='form-check-input' and @type='checkbox'] >> nth=4
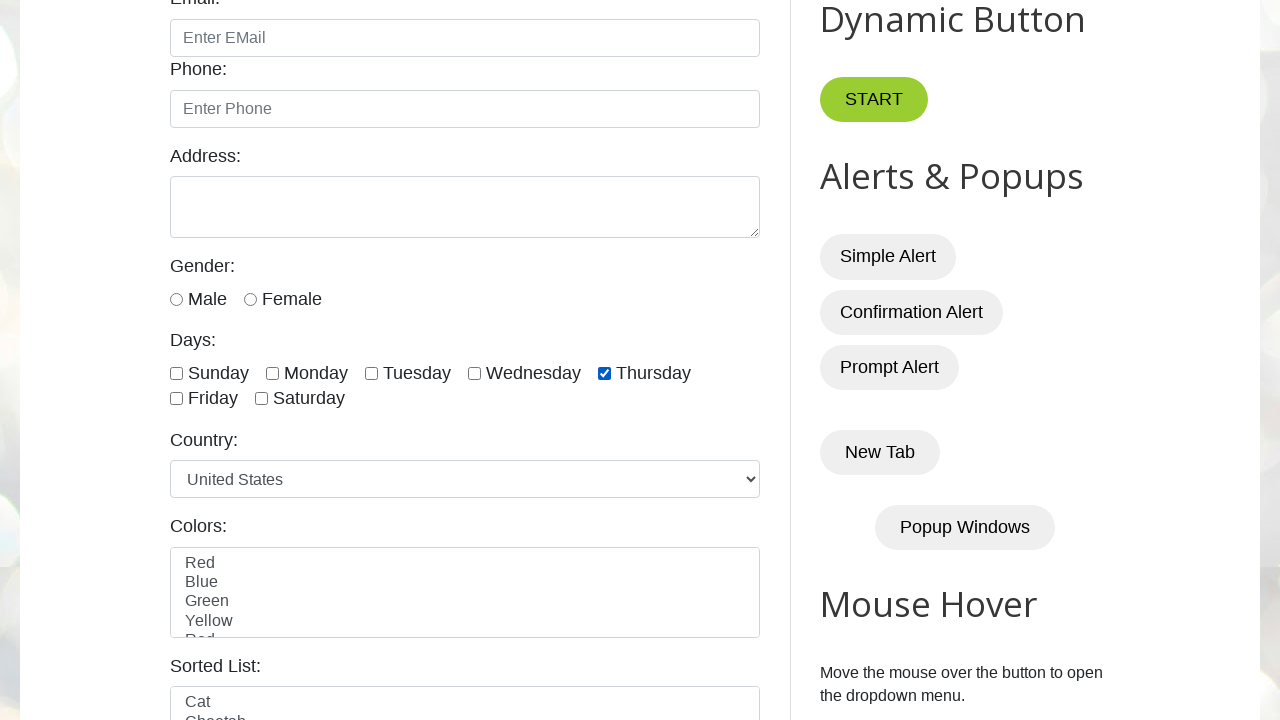

Clicked checkbox at index 5 (one of the last 3 checkboxes) at (176, 399) on xpath=//input[@class='form-check-input' and @type='checkbox'] >> nth=5
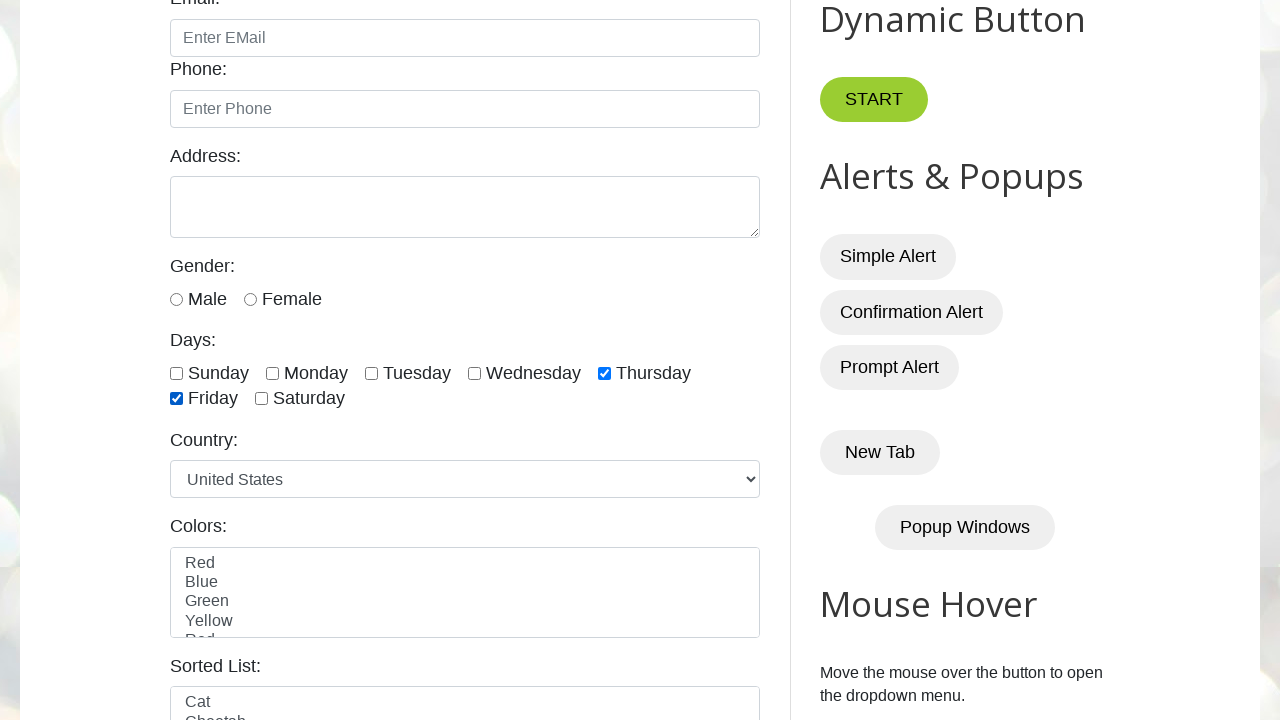

Clicked checkbox at index 6 (one of the last 3 checkboxes) at (262, 399) on xpath=//input[@class='form-check-input' and @type='checkbox'] >> nth=6
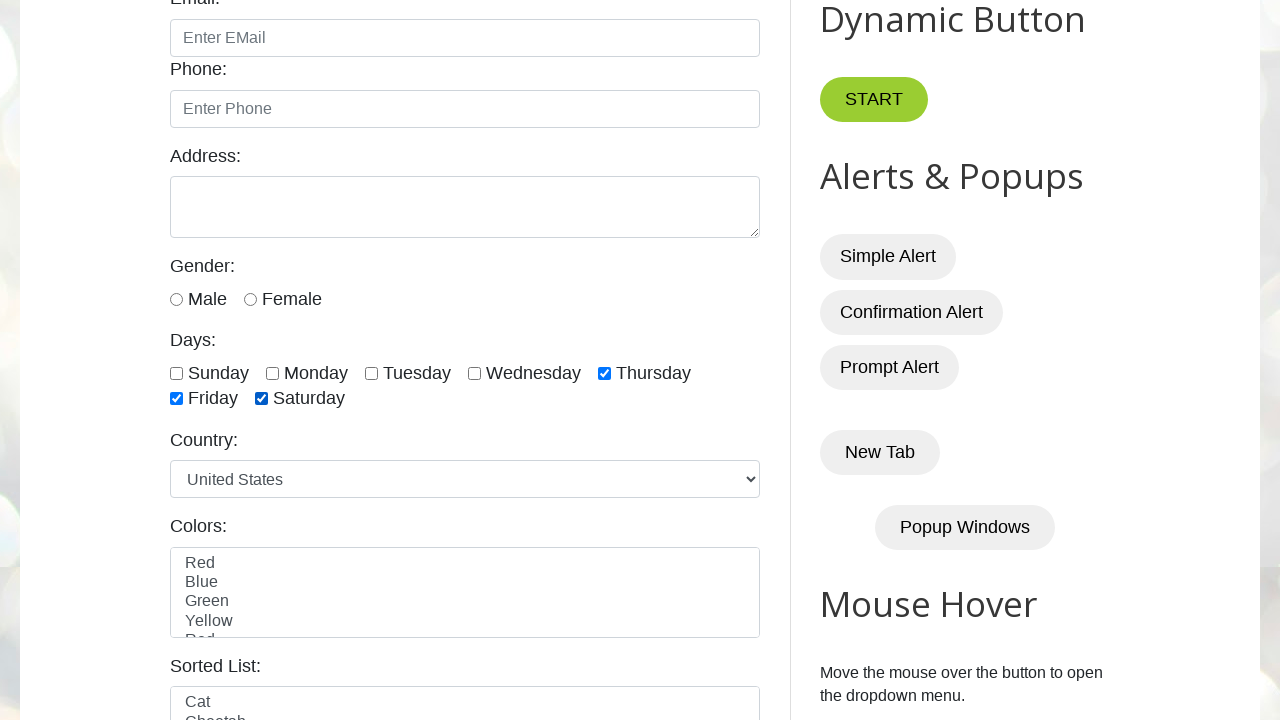

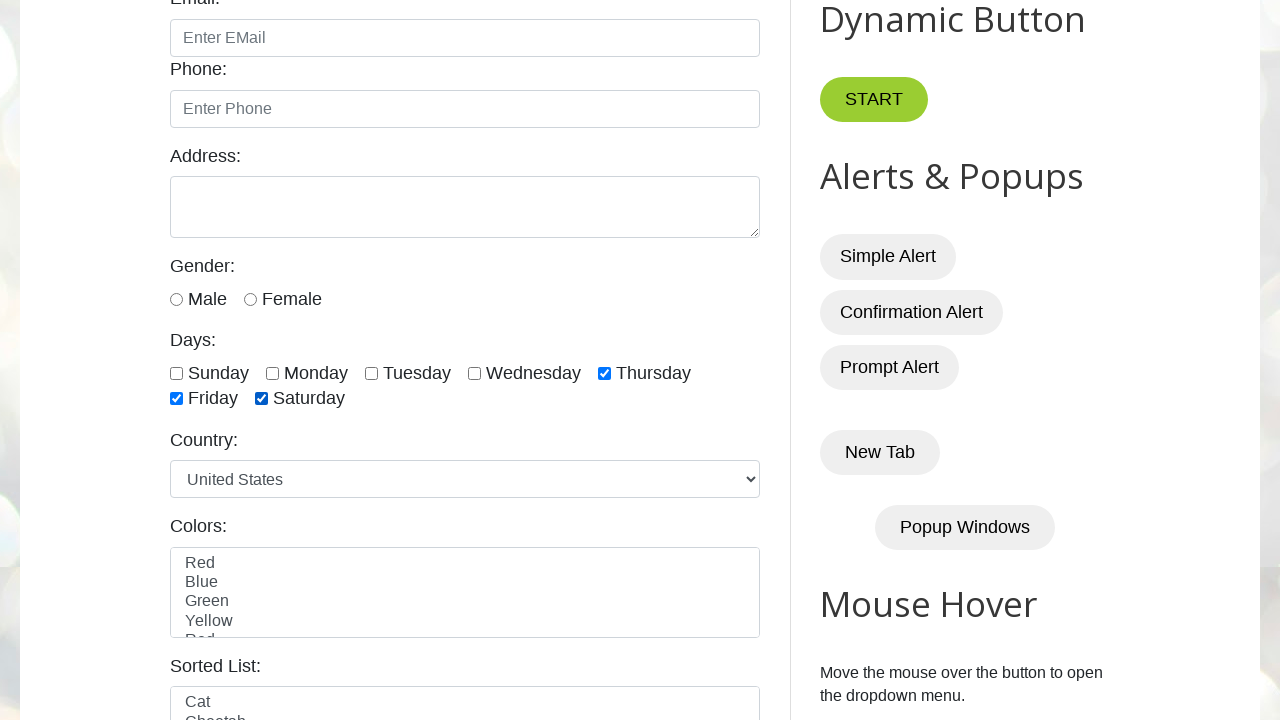